Tests keyboard navigation accessibility by pressing TAB key multiple times and verifying that focus moves through interactive elements in the expected order (skip link, logo, sign in, directory, home logo)

Starting URL: https://home.cern/

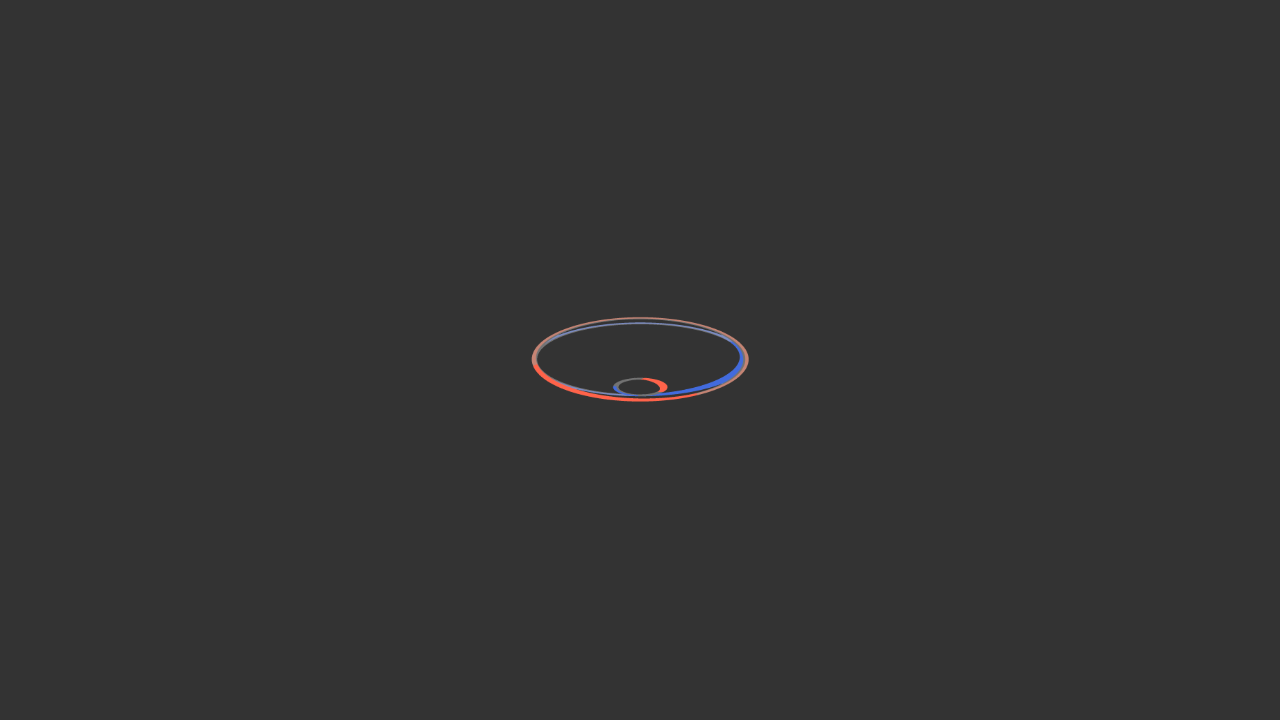

Pressed TAB key to move focus to next element
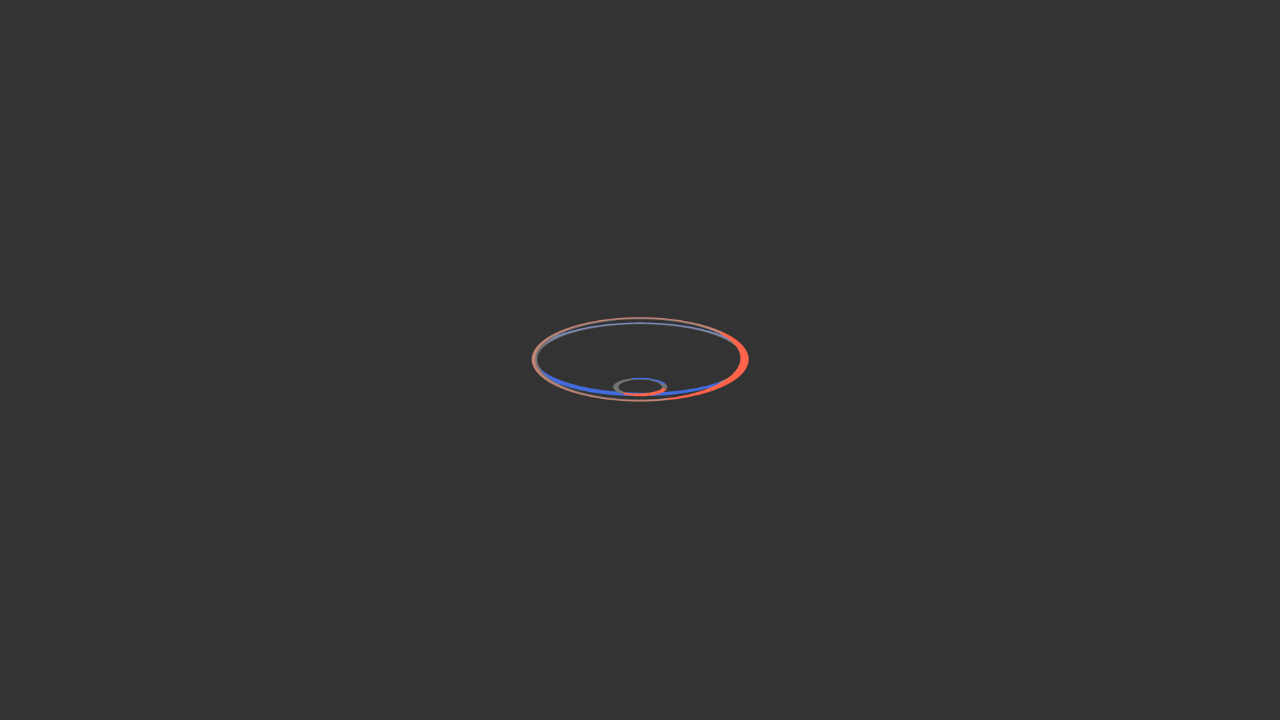

Retrieved innerHTML of currently focused element
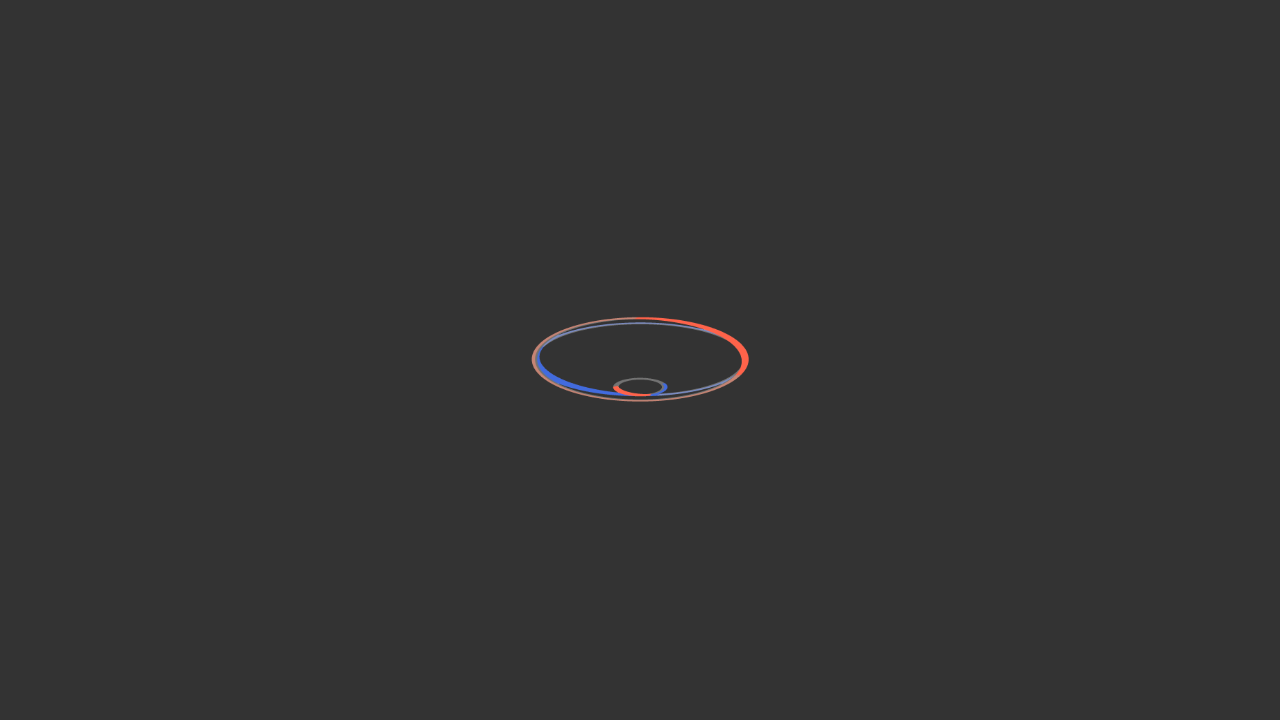

Verified focus is on expected element: Skip to main content
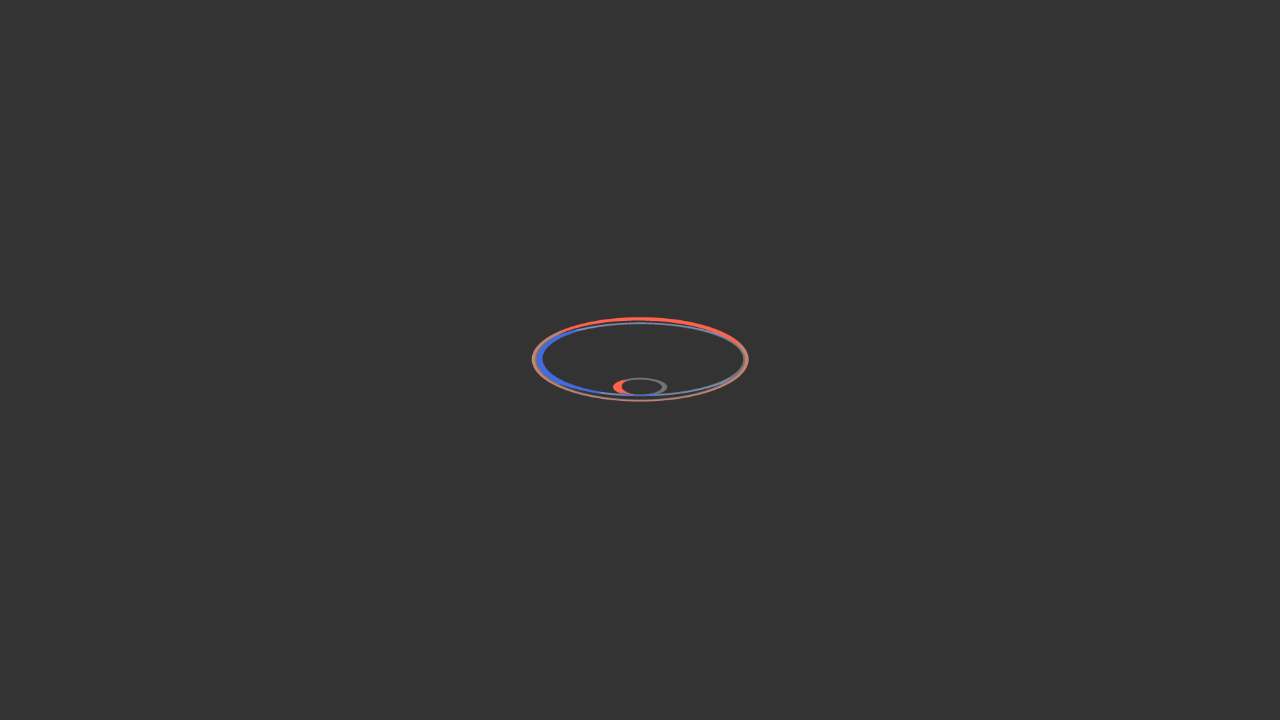

Pressed TAB key to move focus to next element
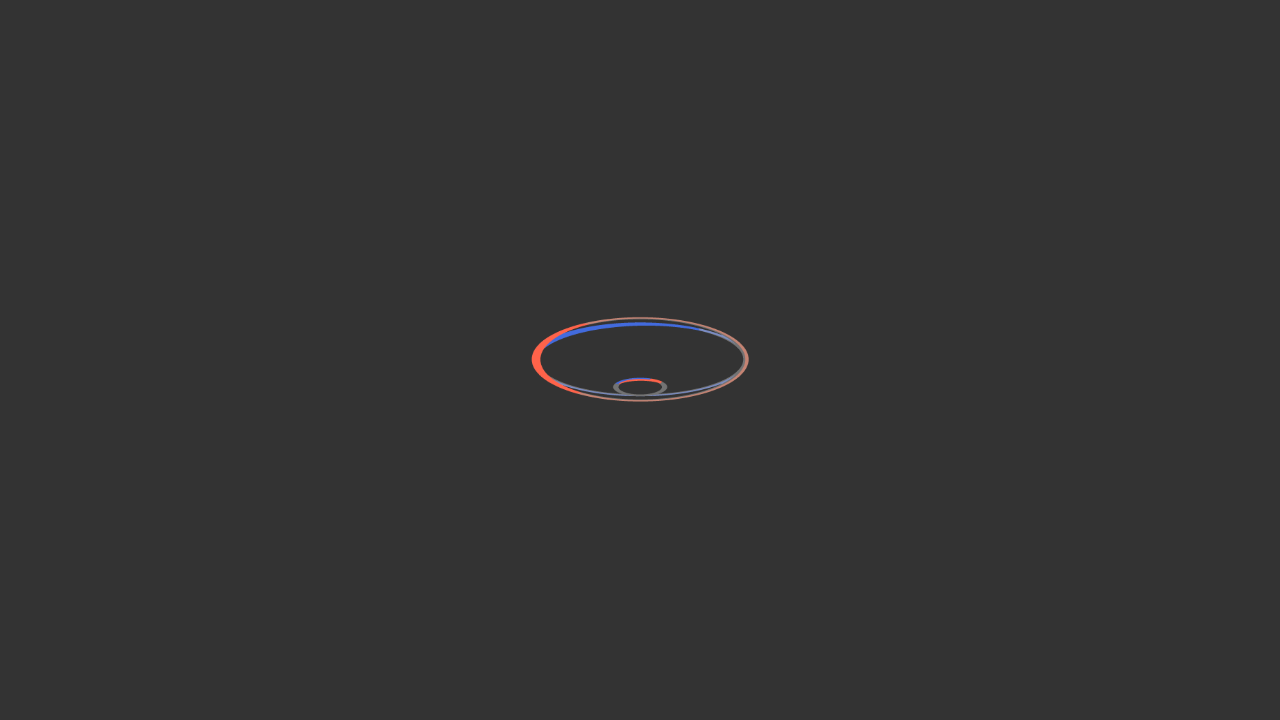

Retrieved innerHTML of currently focused element
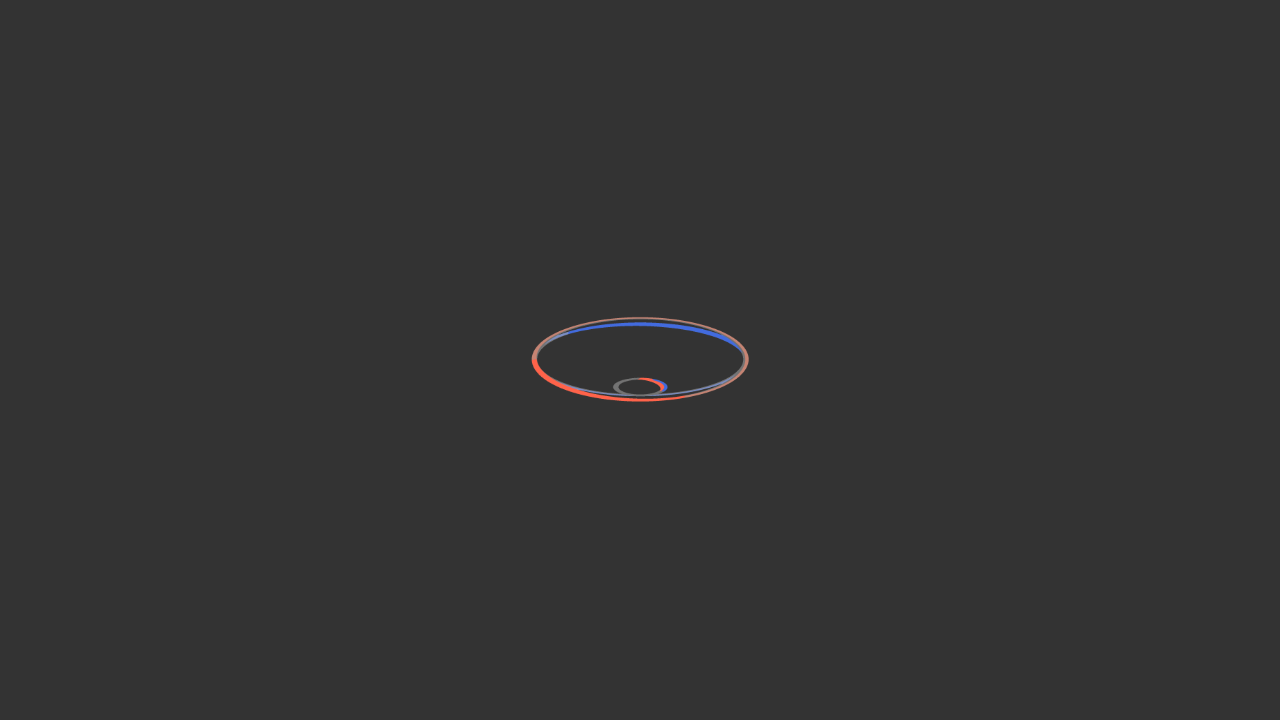

Verified focus is on expected element: CERN
            <span>Accelerating science</span>
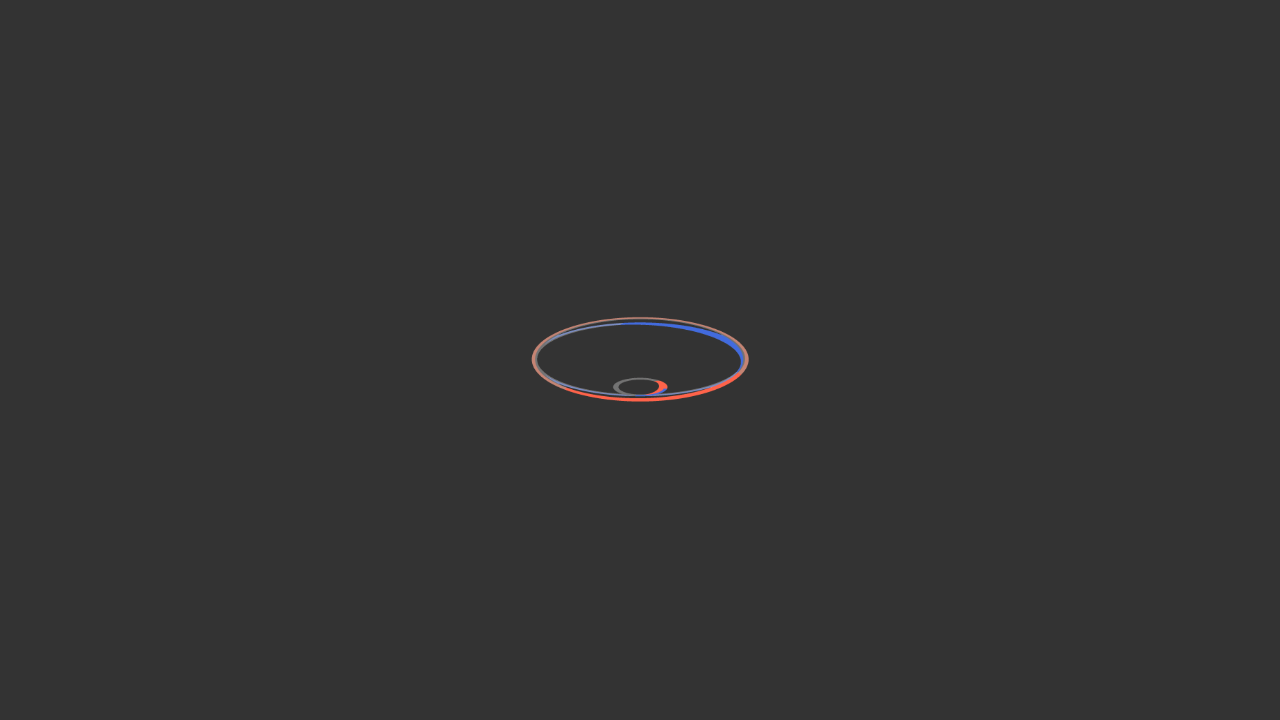

Pressed TAB key to move focus to next element
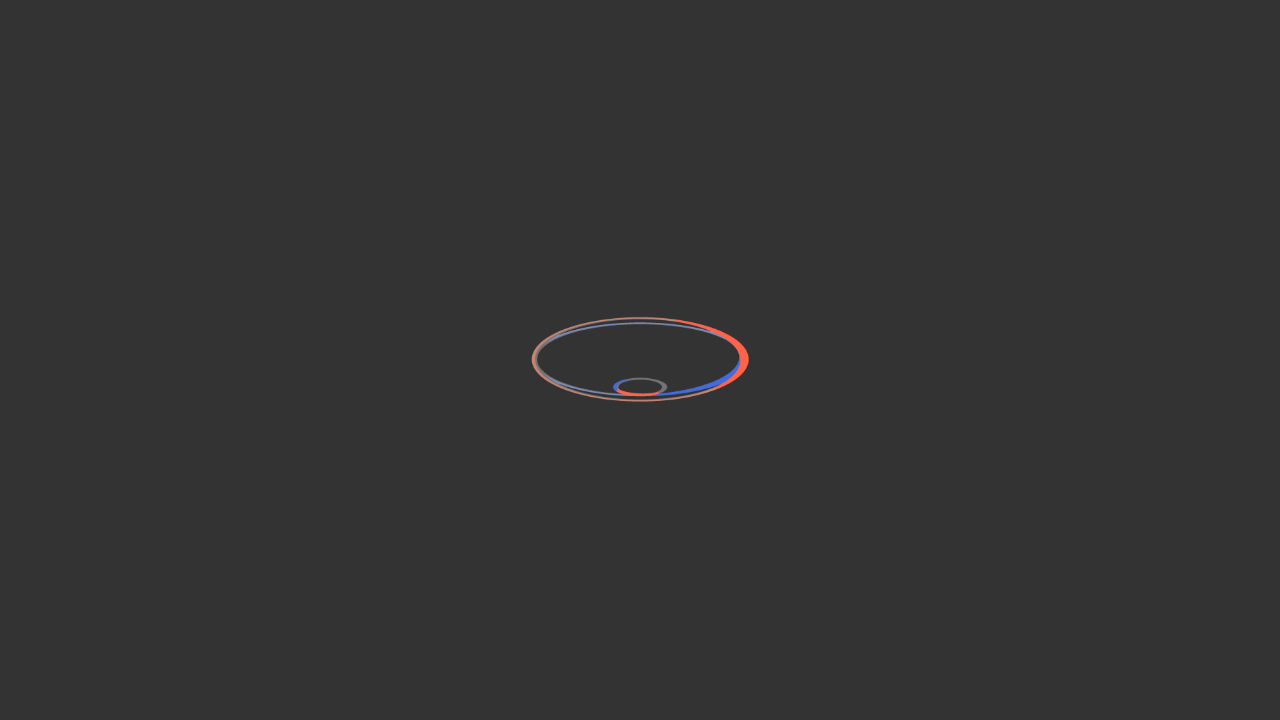

Retrieved innerHTML of currently focused element
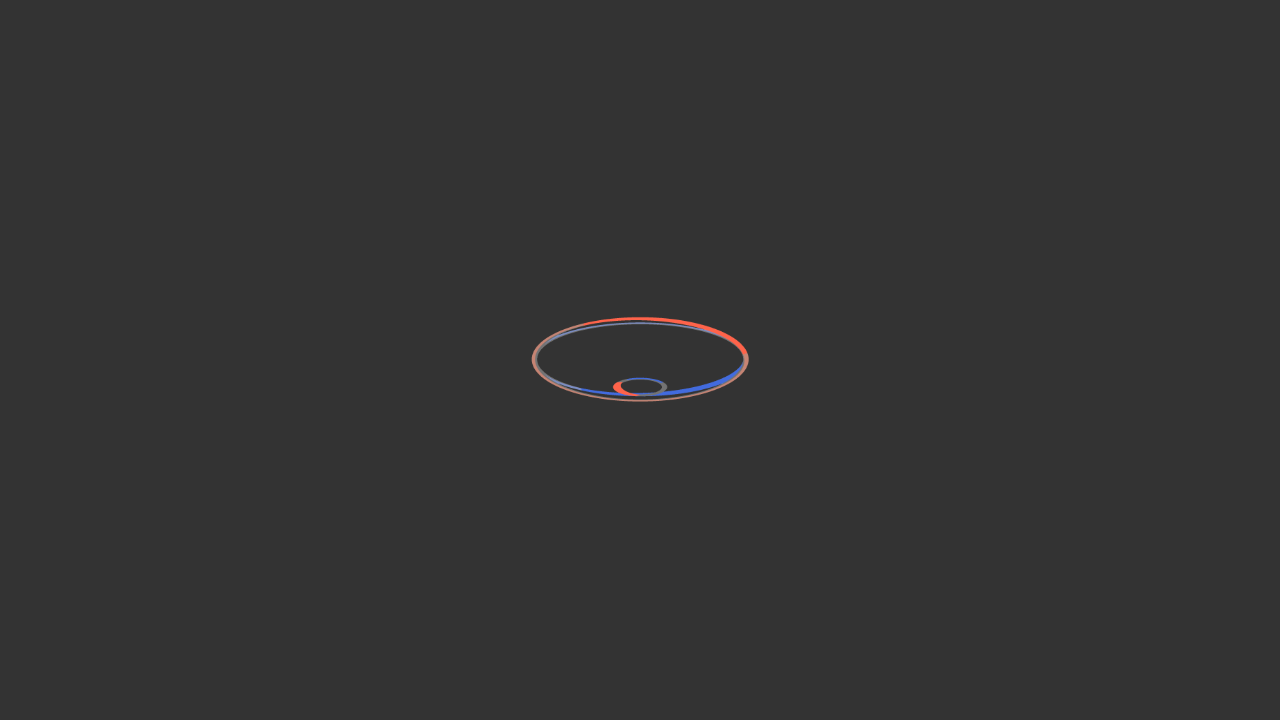

Verified focus is on expected element: Sign in
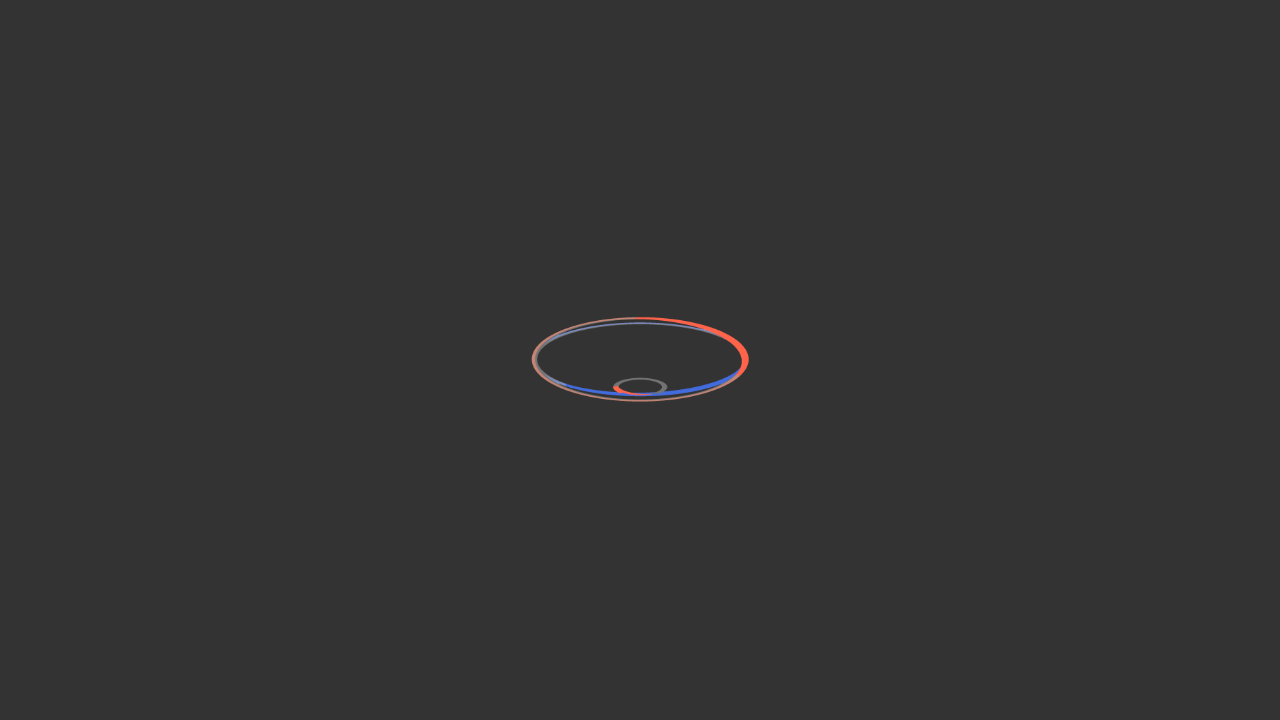

Pressed TAB key to move focus to next element
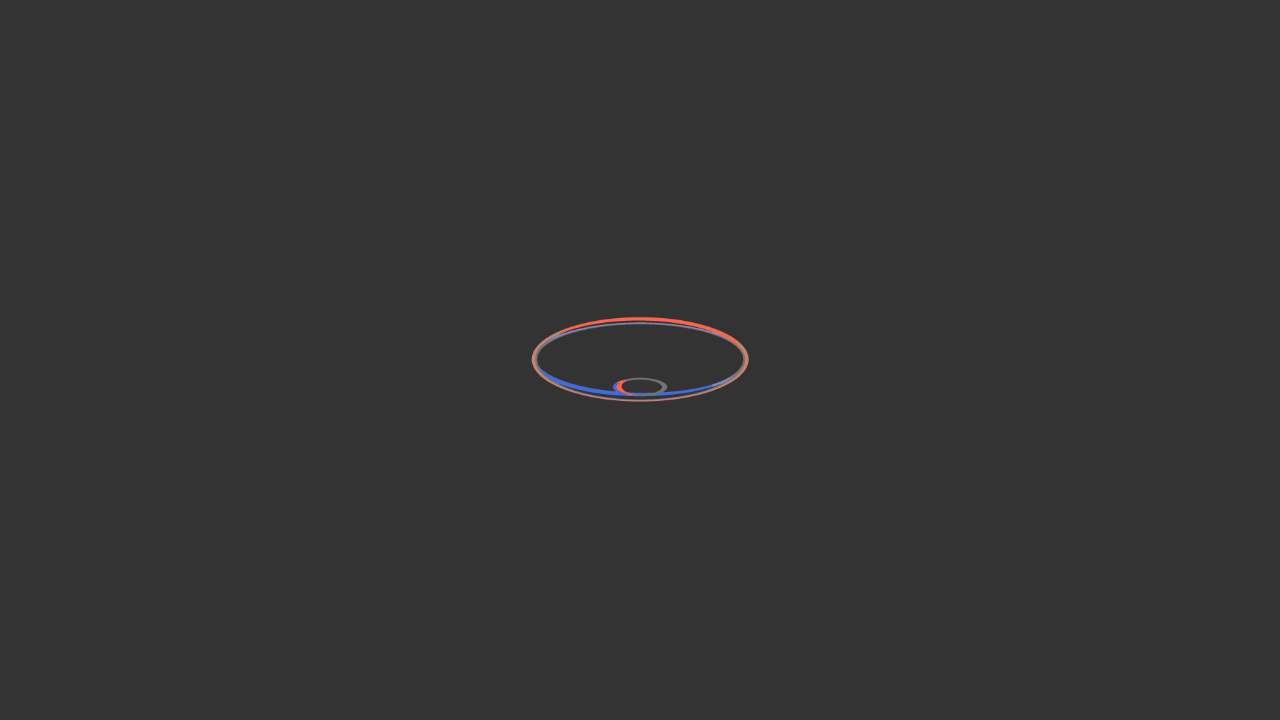

Retrieved innerHTML of currently focused element
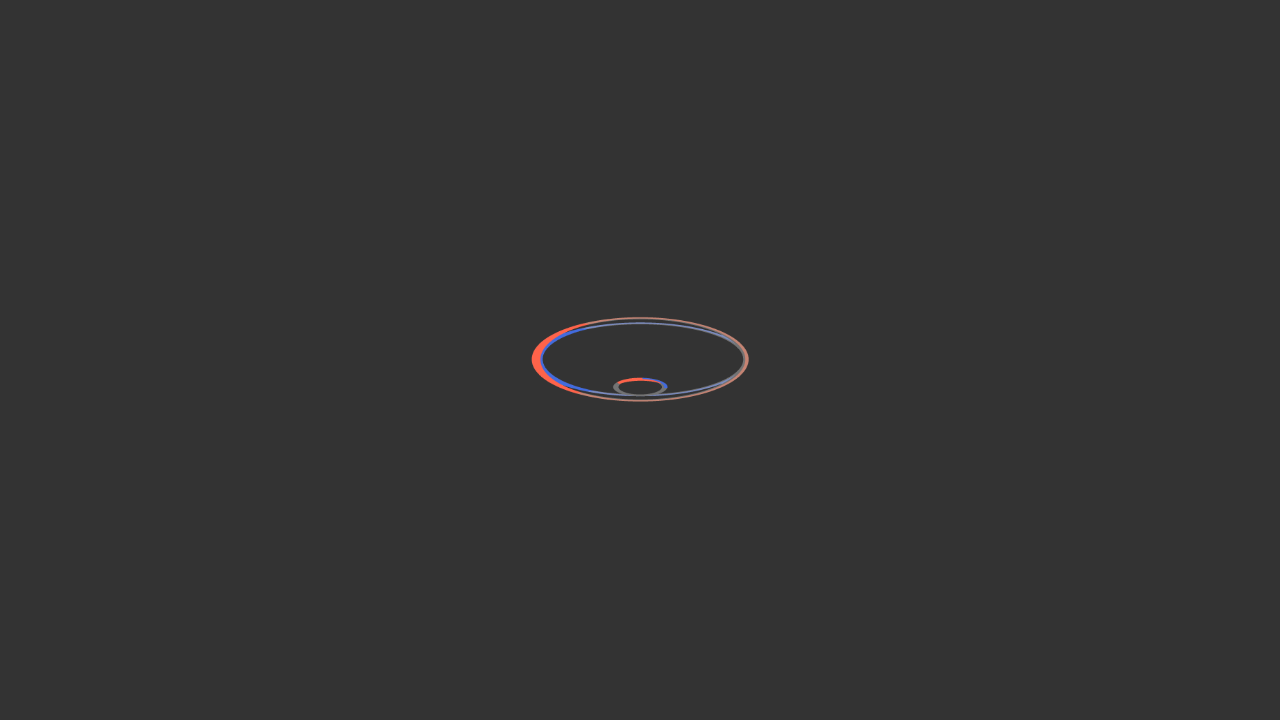

Verified focus is on expected element: Directory
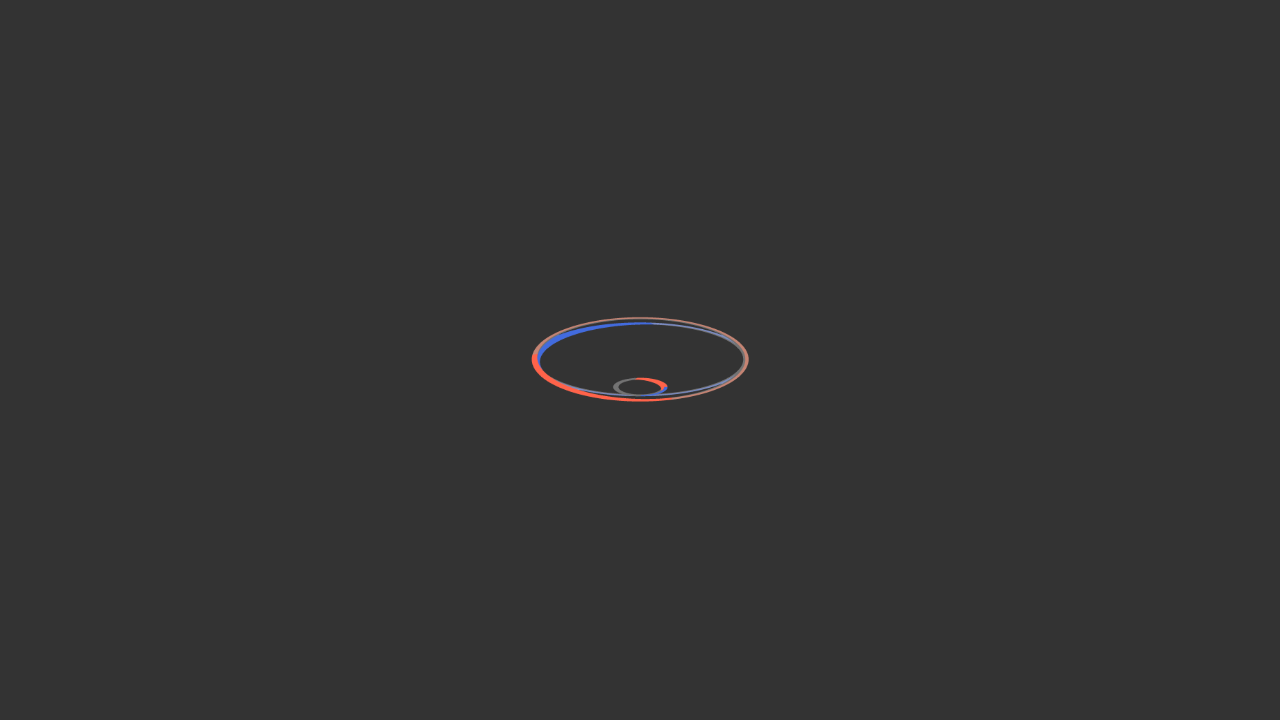

Pressed TAB key to move focus to next element
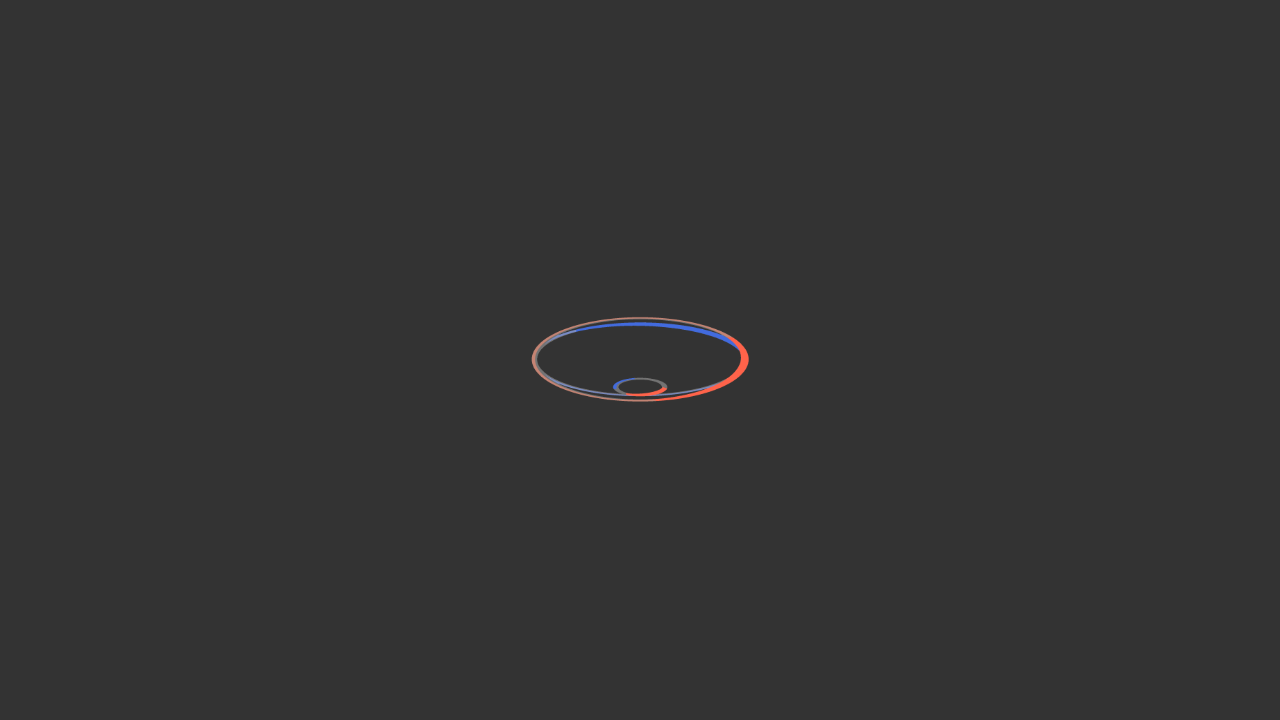

Retrieved innerHTML of currently focused element
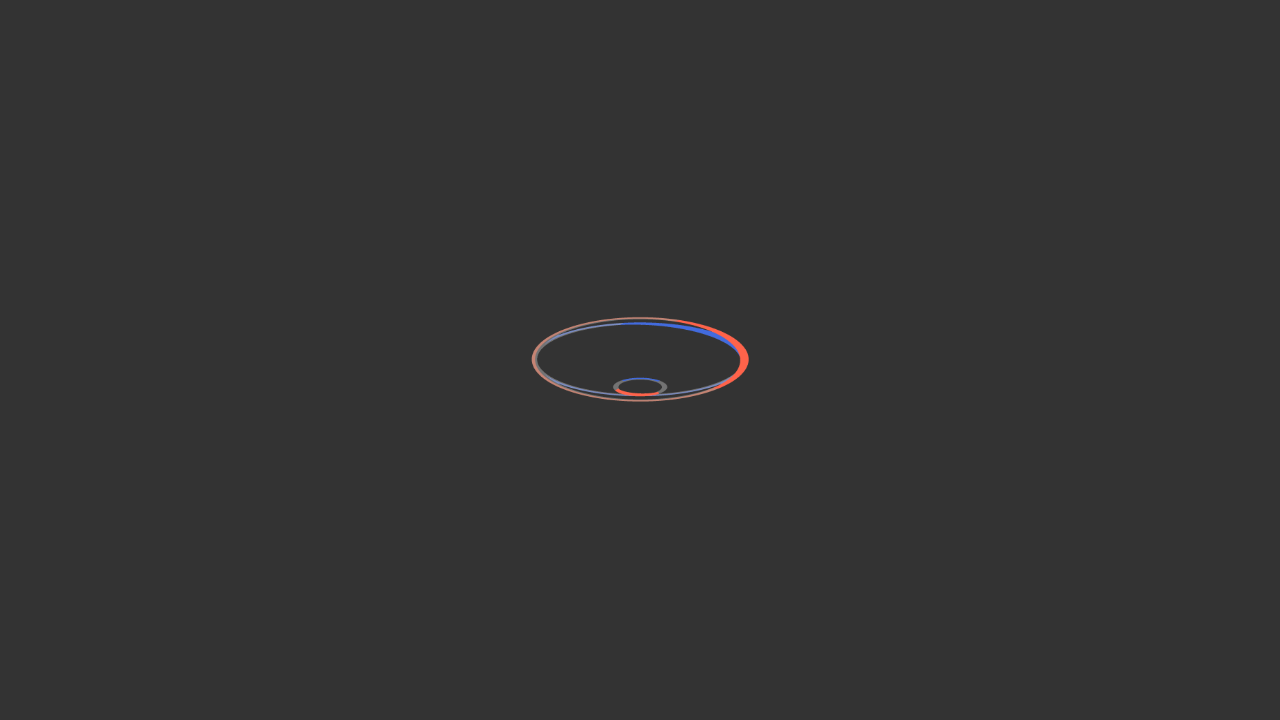

Verified focus is on expected element: <img src="/sites/default/files/logo/cern-logo.png"
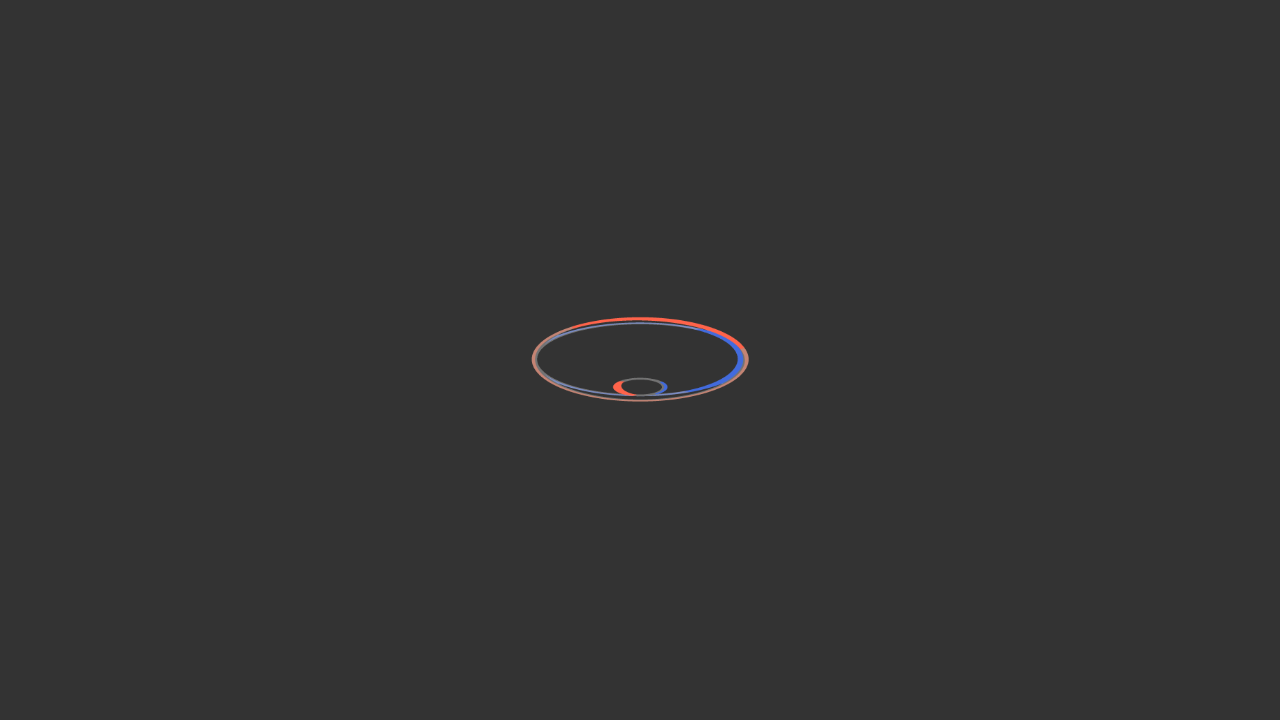

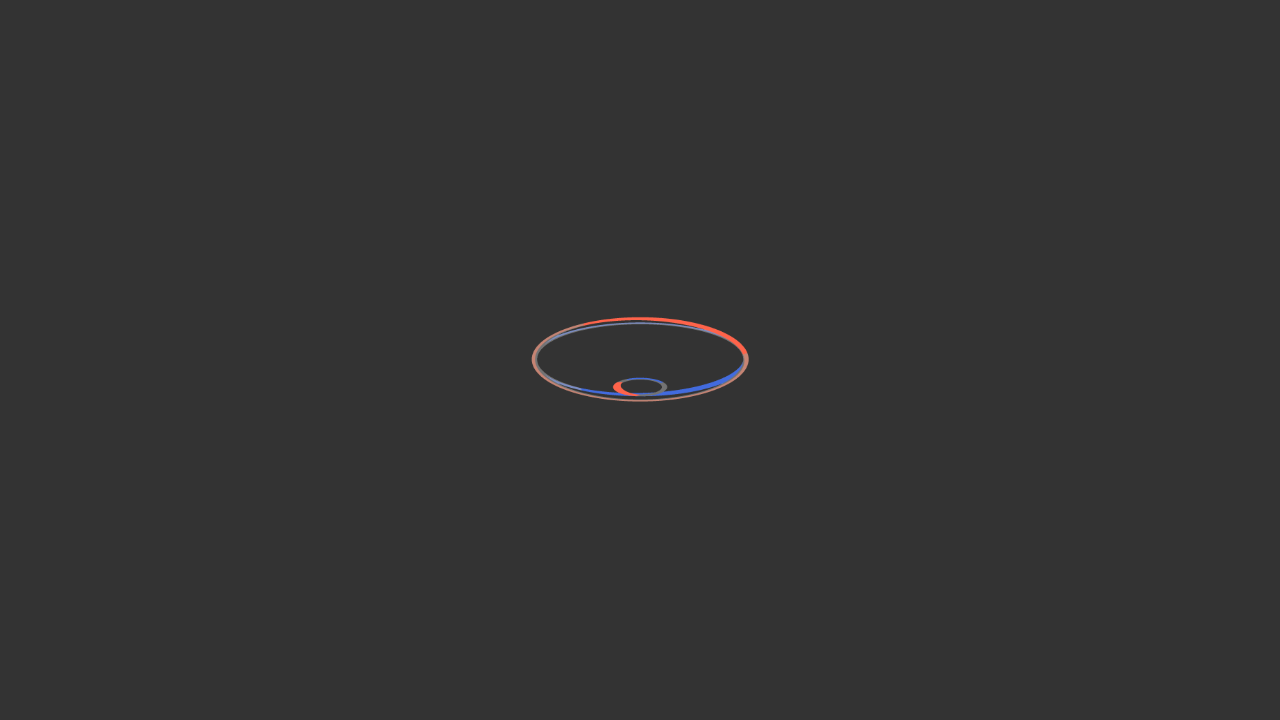